Tests sorting the "Due" column in ascending order on Table 2 using semantic class selectors instead of CSS pseudo-classes

Starting URL: http://the-internet.herokuapp.com/tables

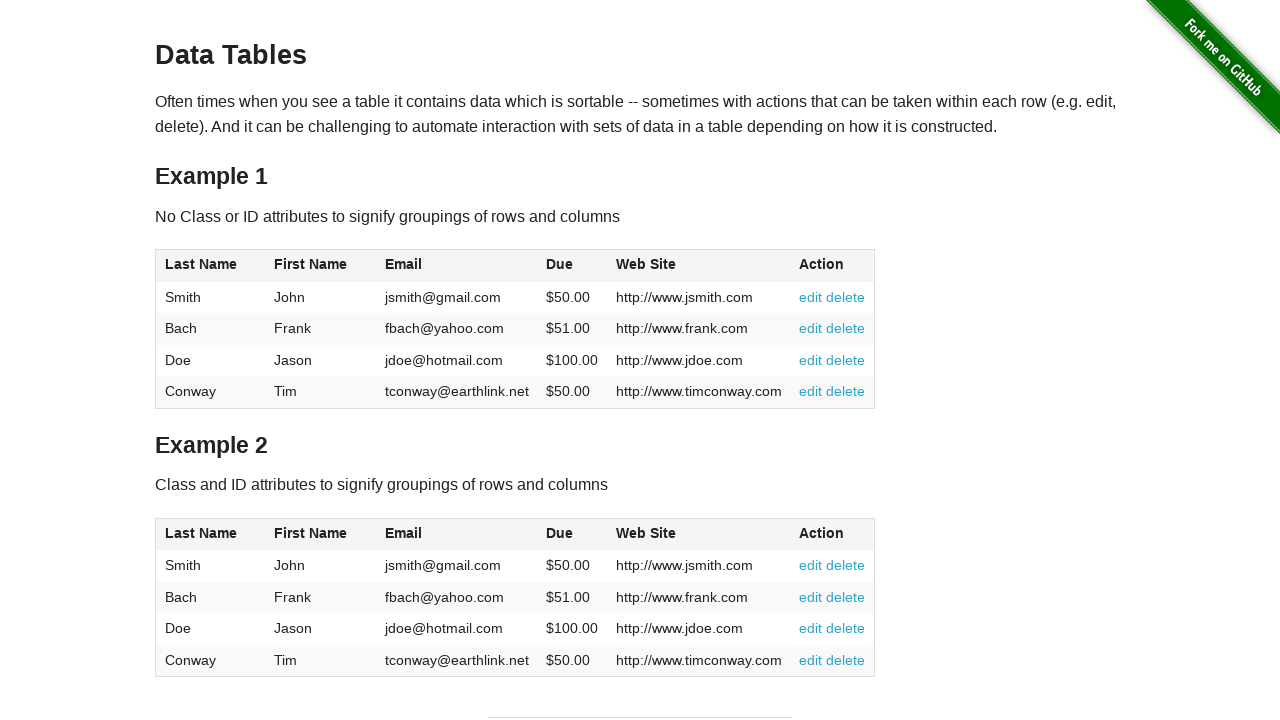

Clicked Due column header in Table 2 to sort ascending at (560, 533) on #table2 thead .dues
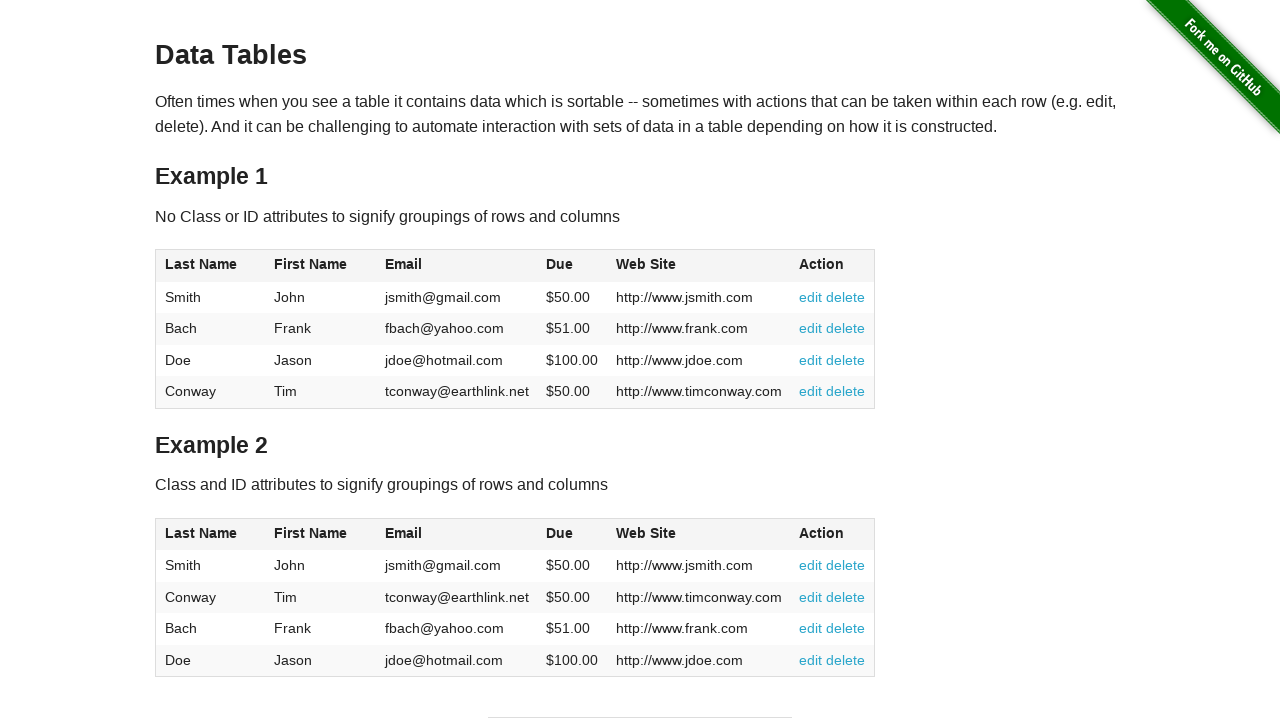

Table 2 body with Due column loaded after sorting
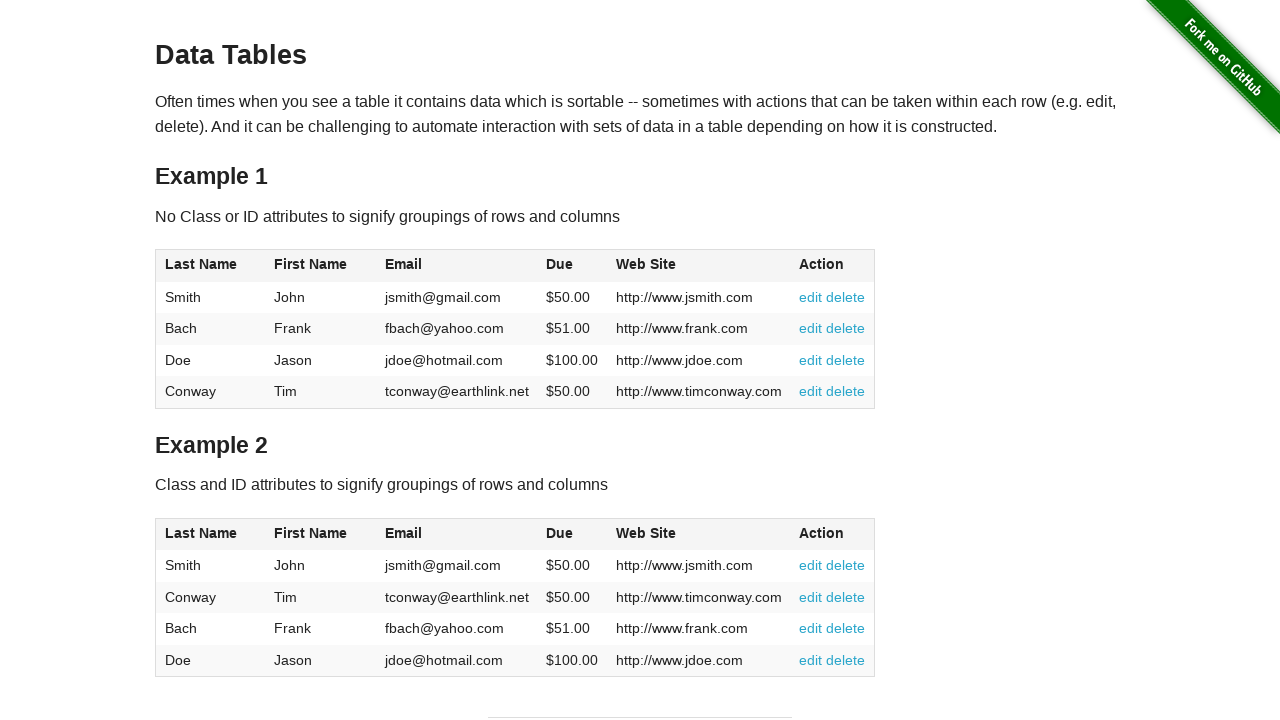

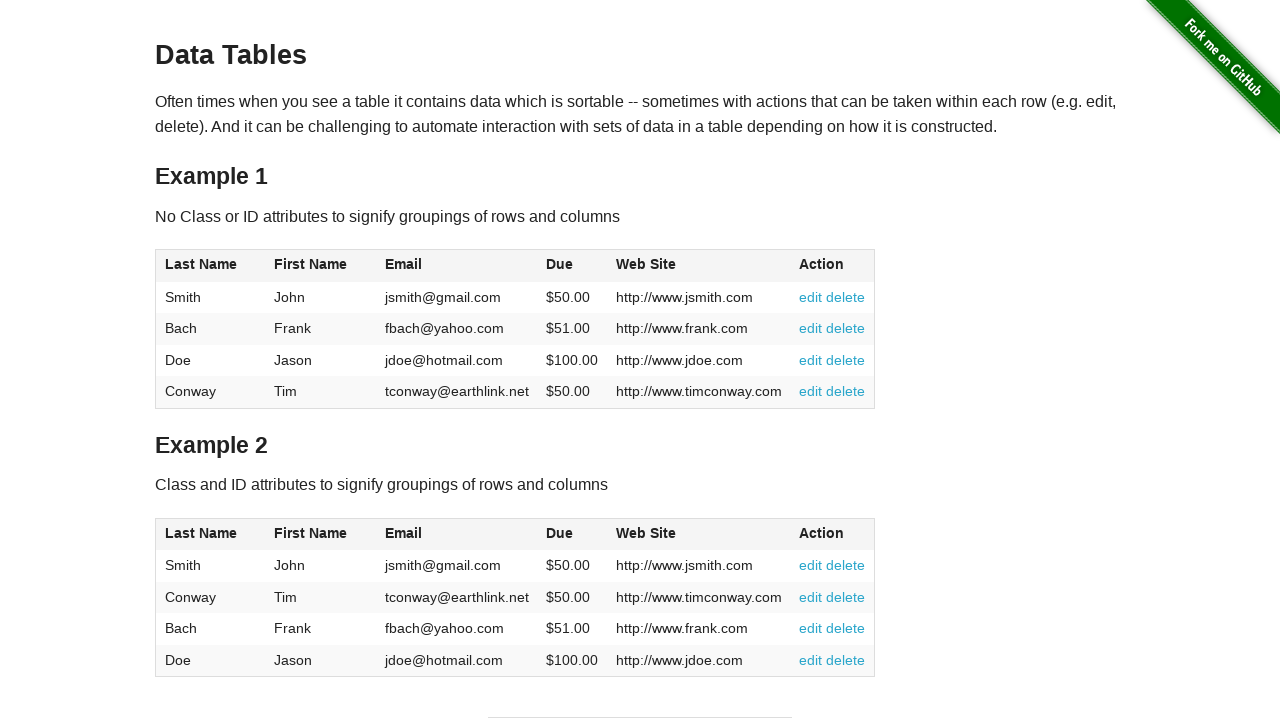